Tests un-marking items as complete by unchecking their toggle boxes

Starting URL: https://demo.playwright.dev/todomvc

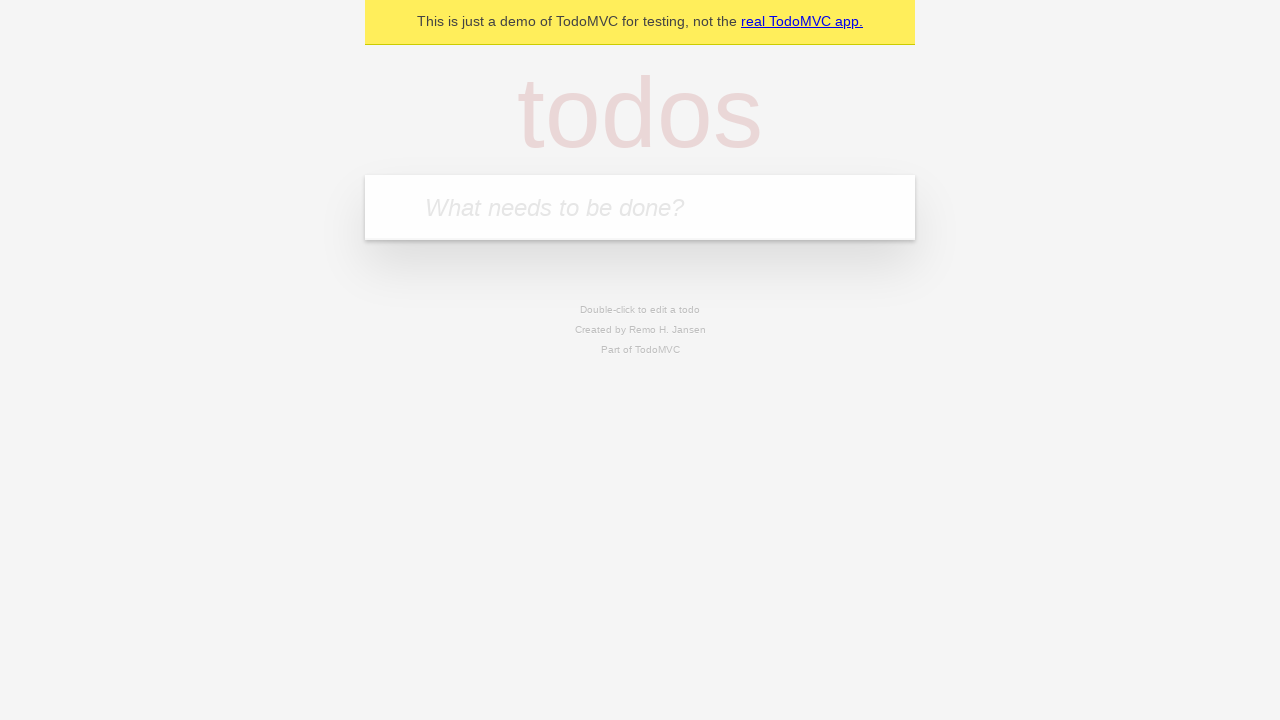

Filled new todo field with 'buy some cheese' on .new-todo
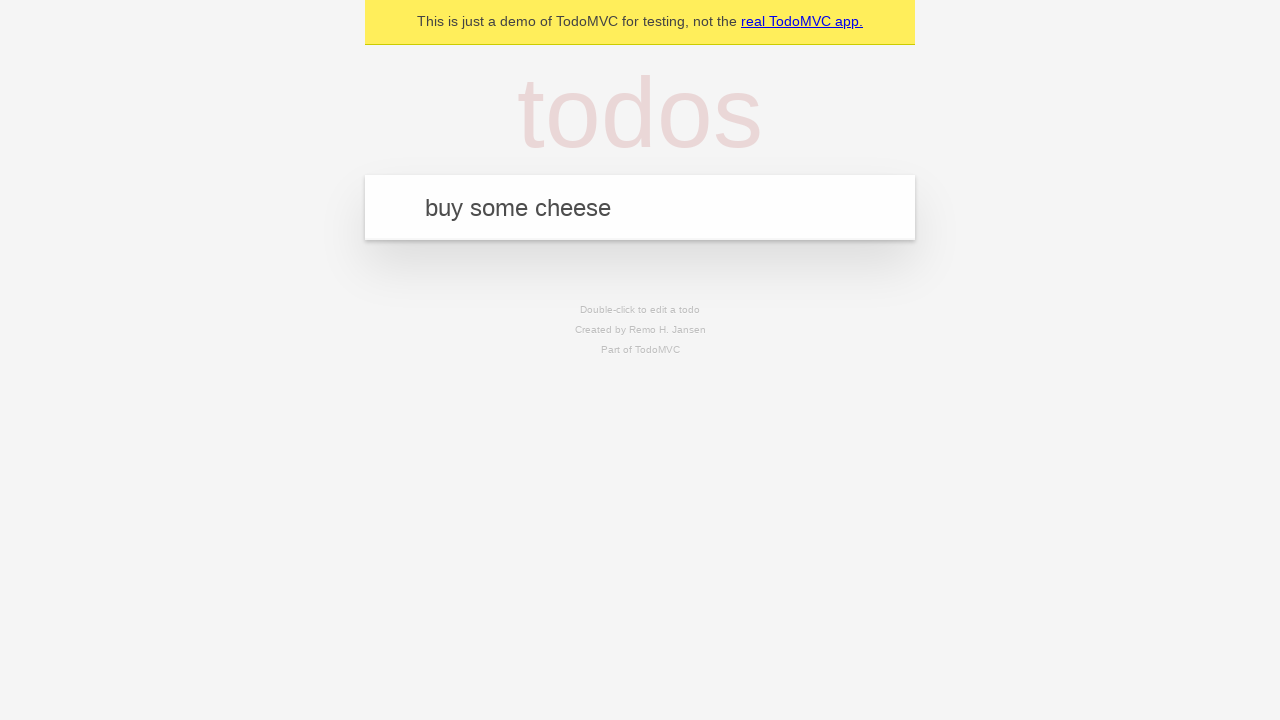

Pressed Enter to create first todo item on .new-todo
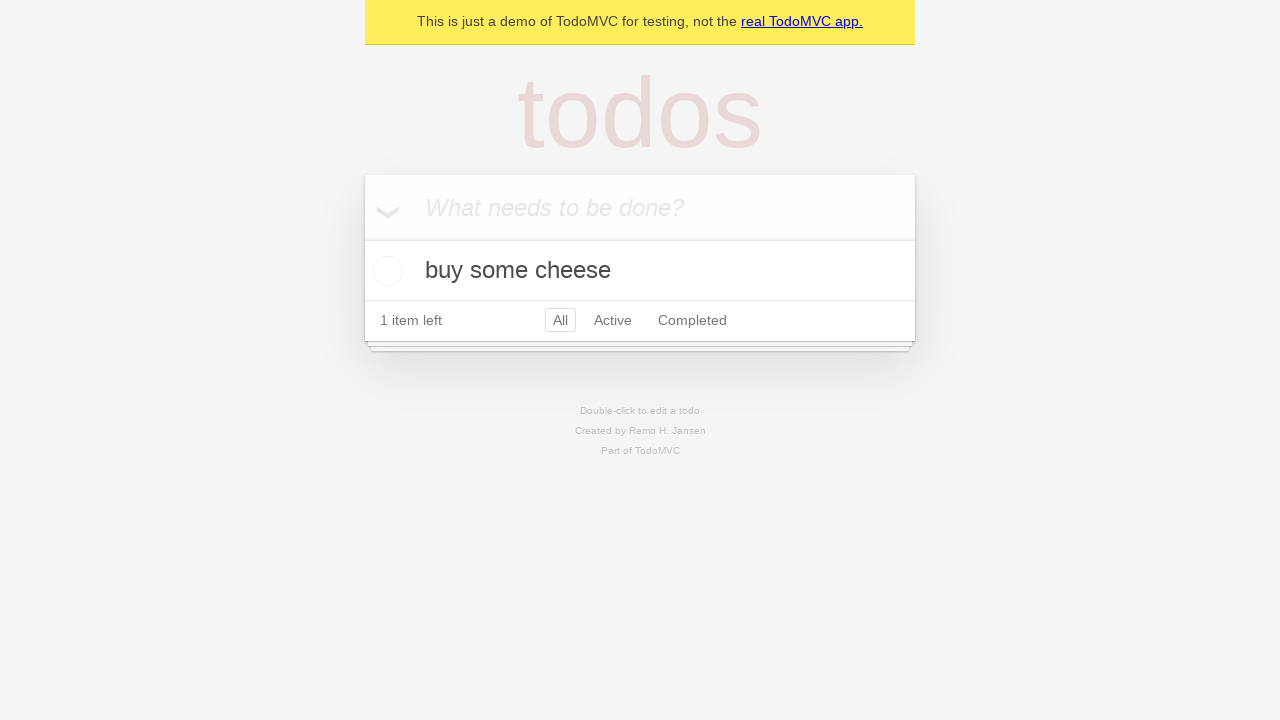

Filled new todo field with 'feed the cat' on .new-todo
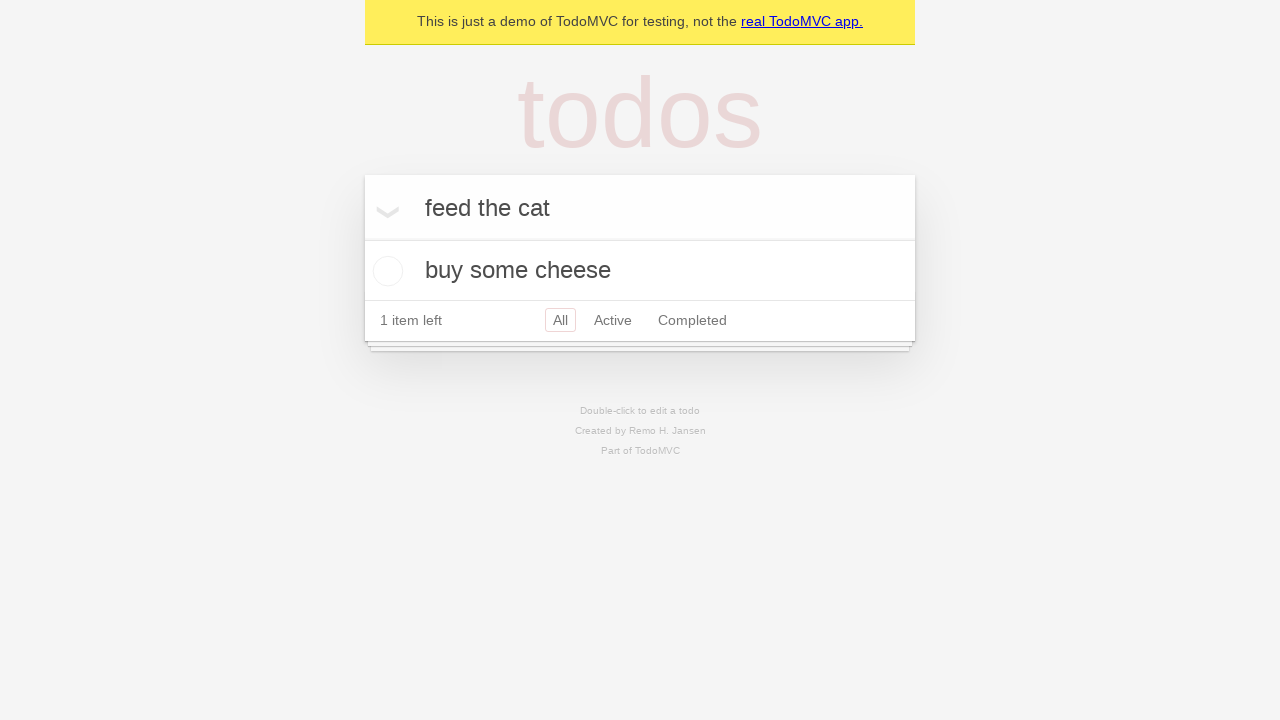

Pressed Enter to create second todo item on .new-todo
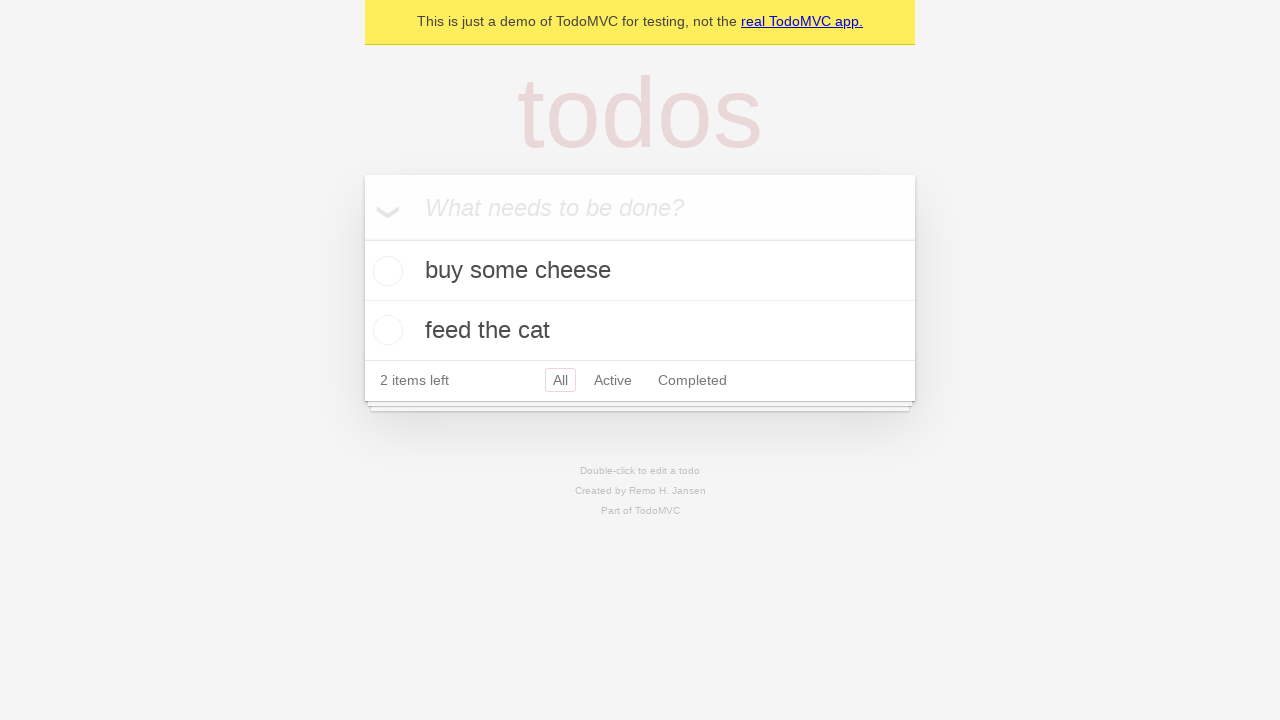

Waited for second todo item to appear in list
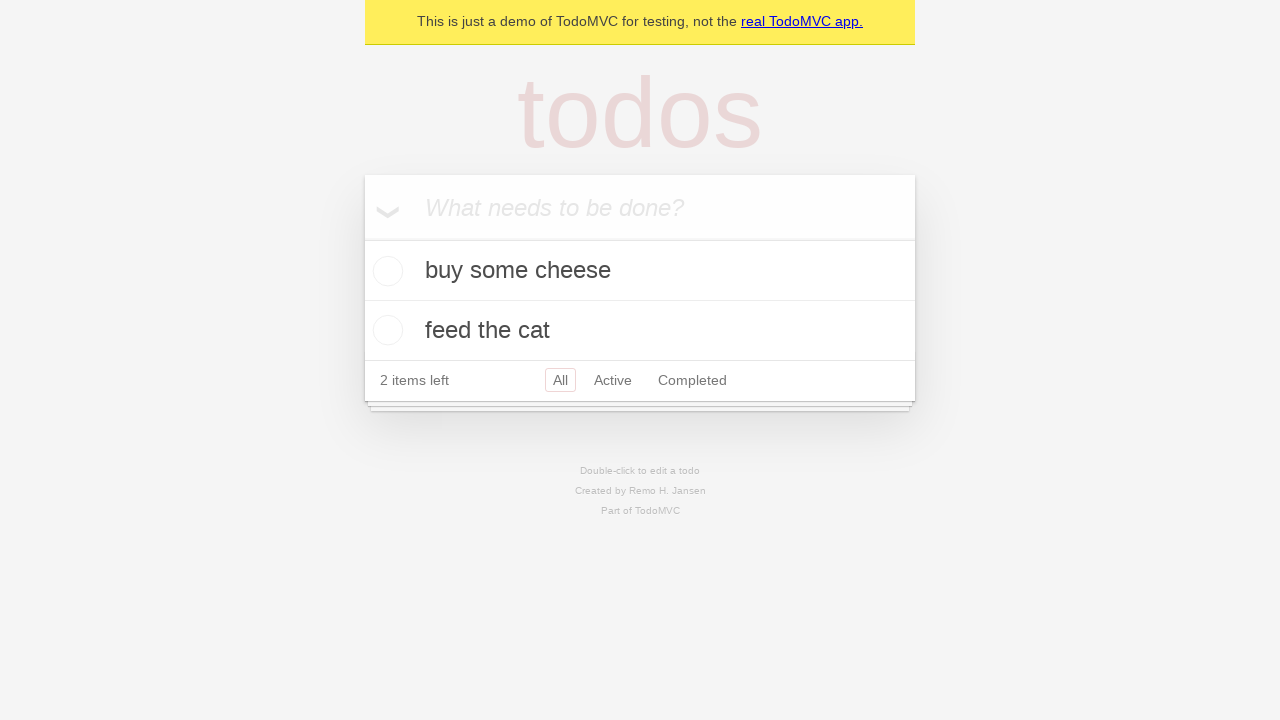

Marked first todo item as complete at (385, 271) on .todo-list li >> nth=0 >> .toggle
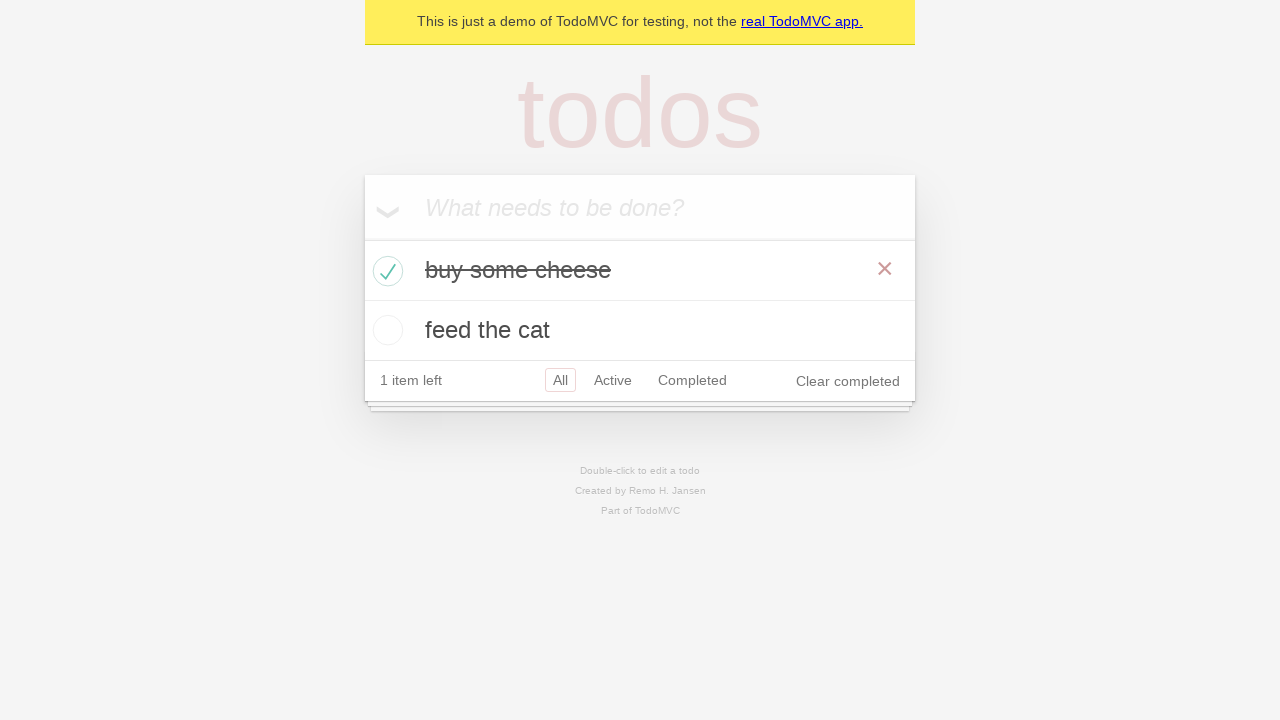

Un-marked first todo item as complete at (385, 271) on .todo-list li >> nth=0 >> .toggle
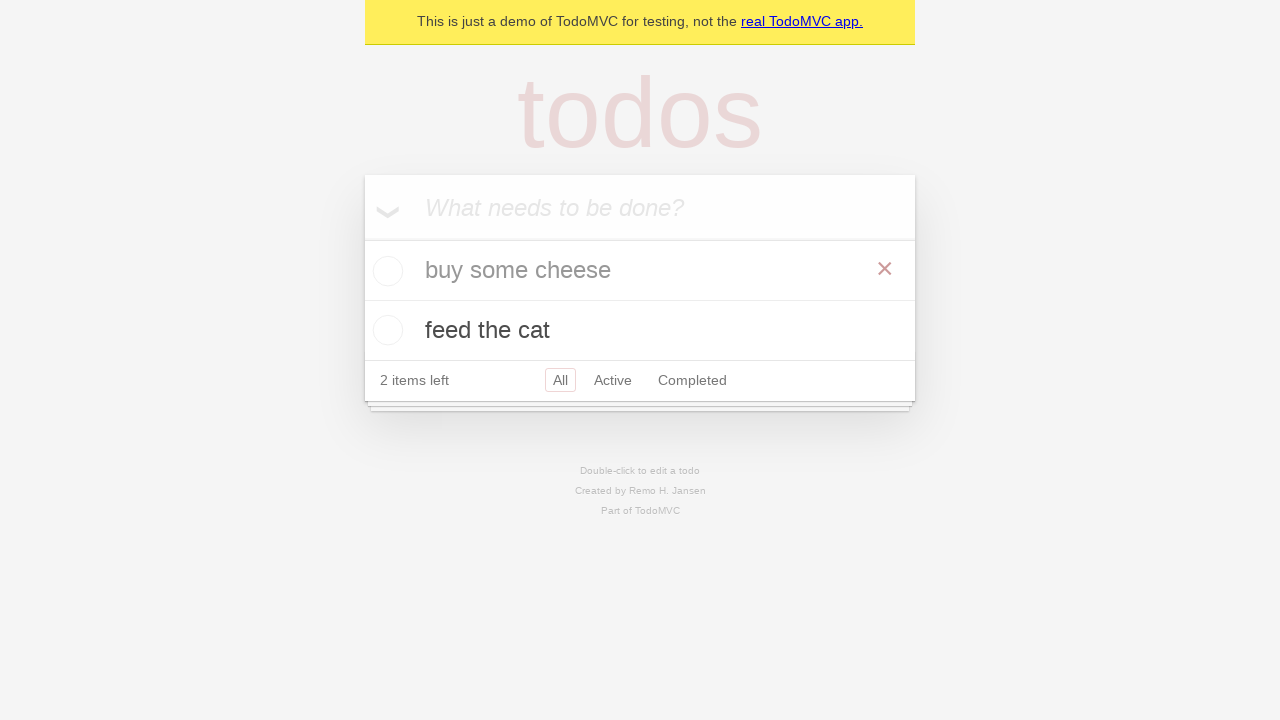

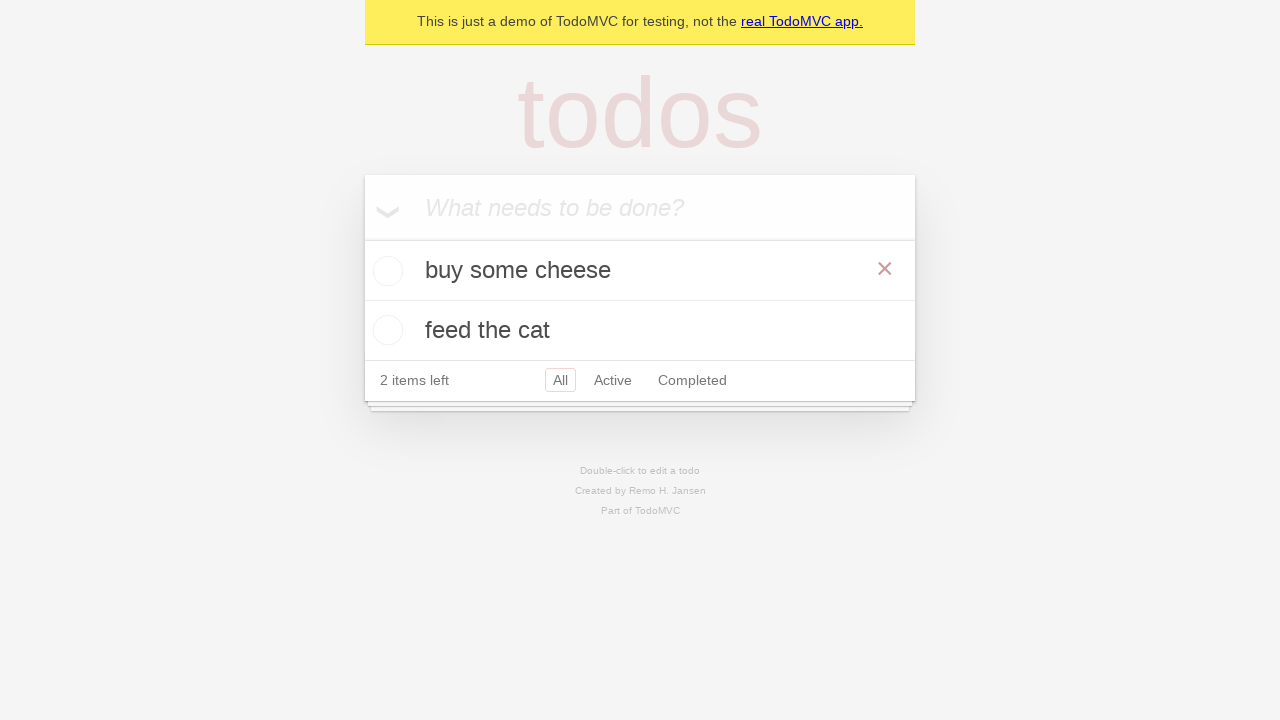